Navigates to a login practice page and verifies the page title and URL are accessible. This is a basic page load verification test.

Starting URL: https://rahulshettyacademy.com/loginpagePractise/

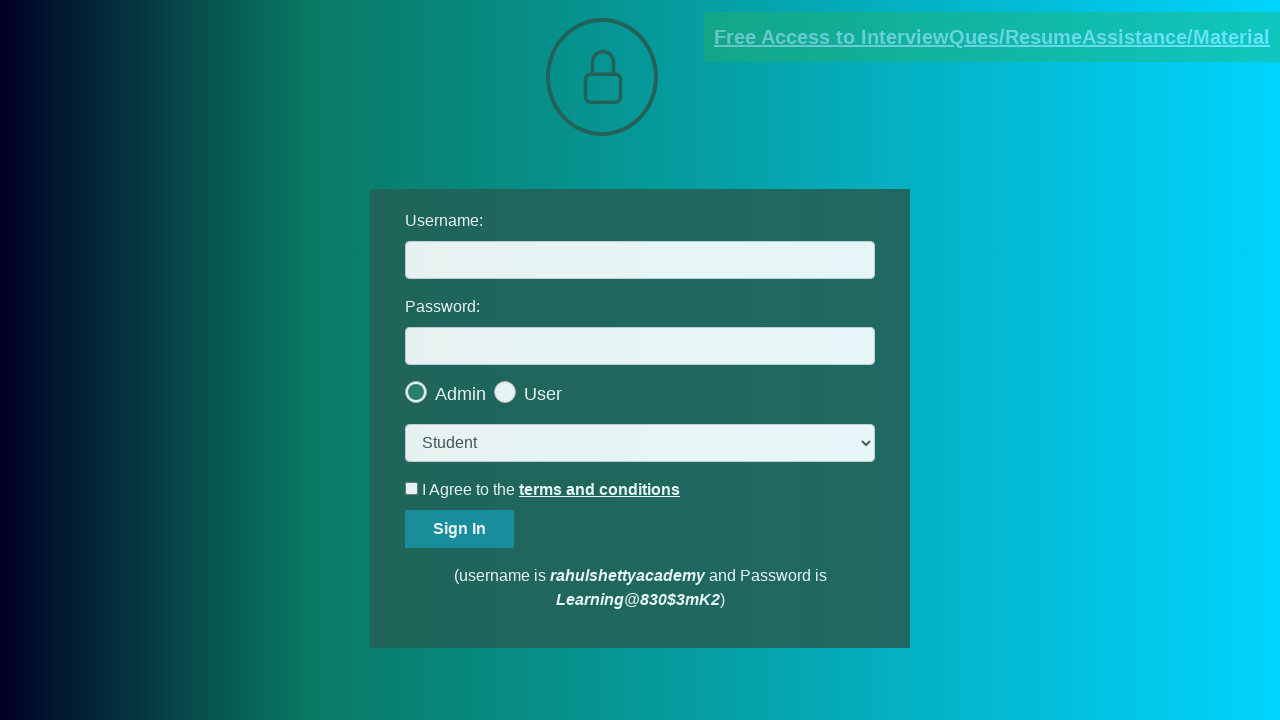

Retrieved page title
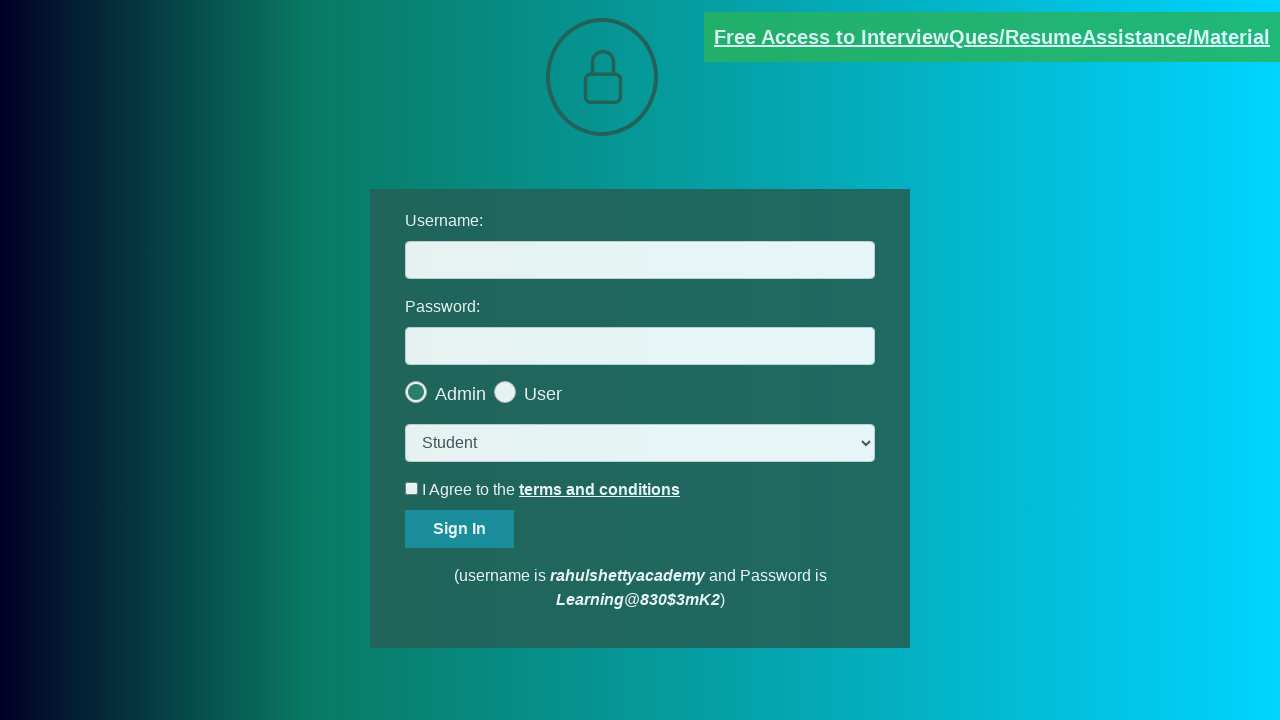

Retrieved current page URL
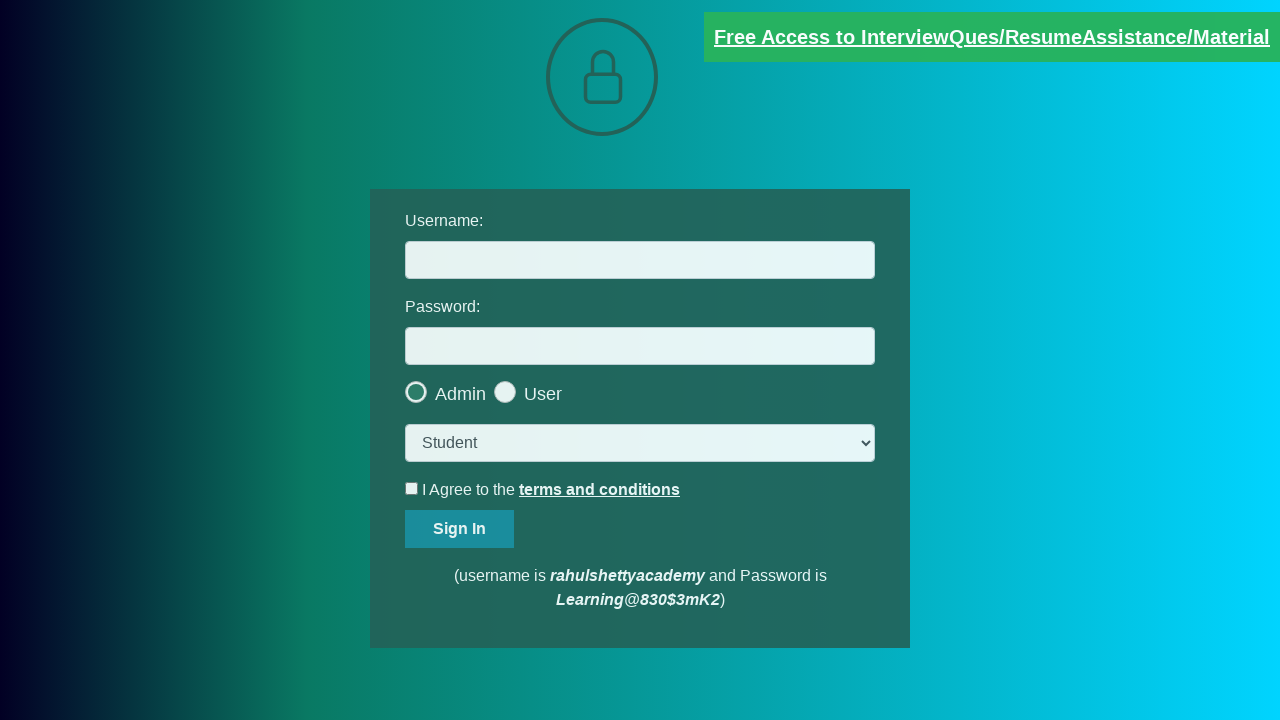

Page DOM content has loaded
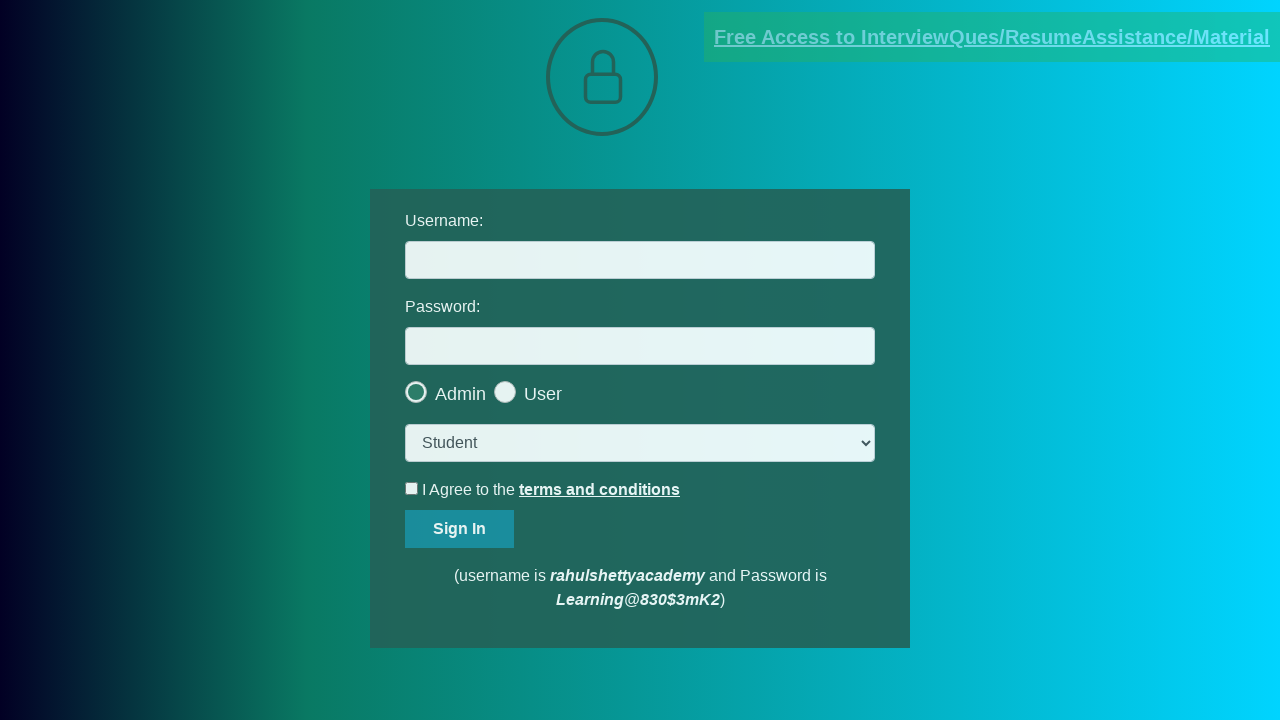

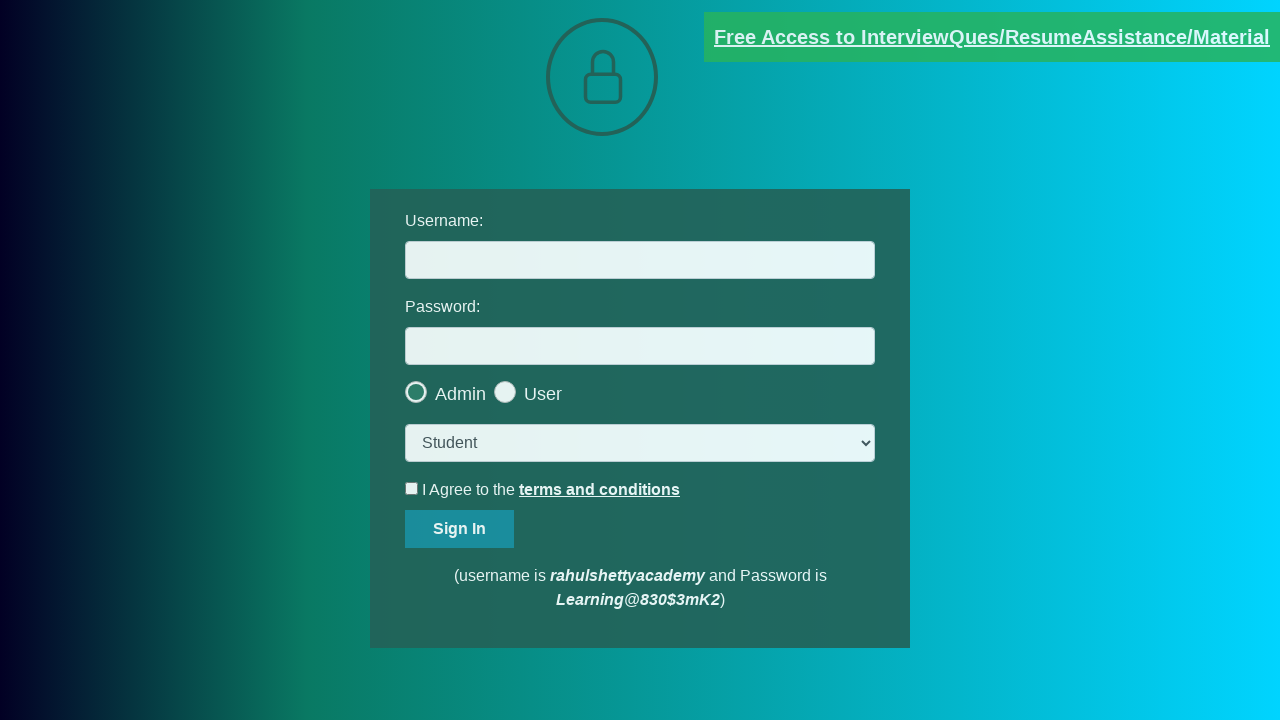